Tests iframe interaction by switching between multiple iframes and filling form fields within each iframe

Starting URL: https://seleniumui.moderntester.pl/iframes.php

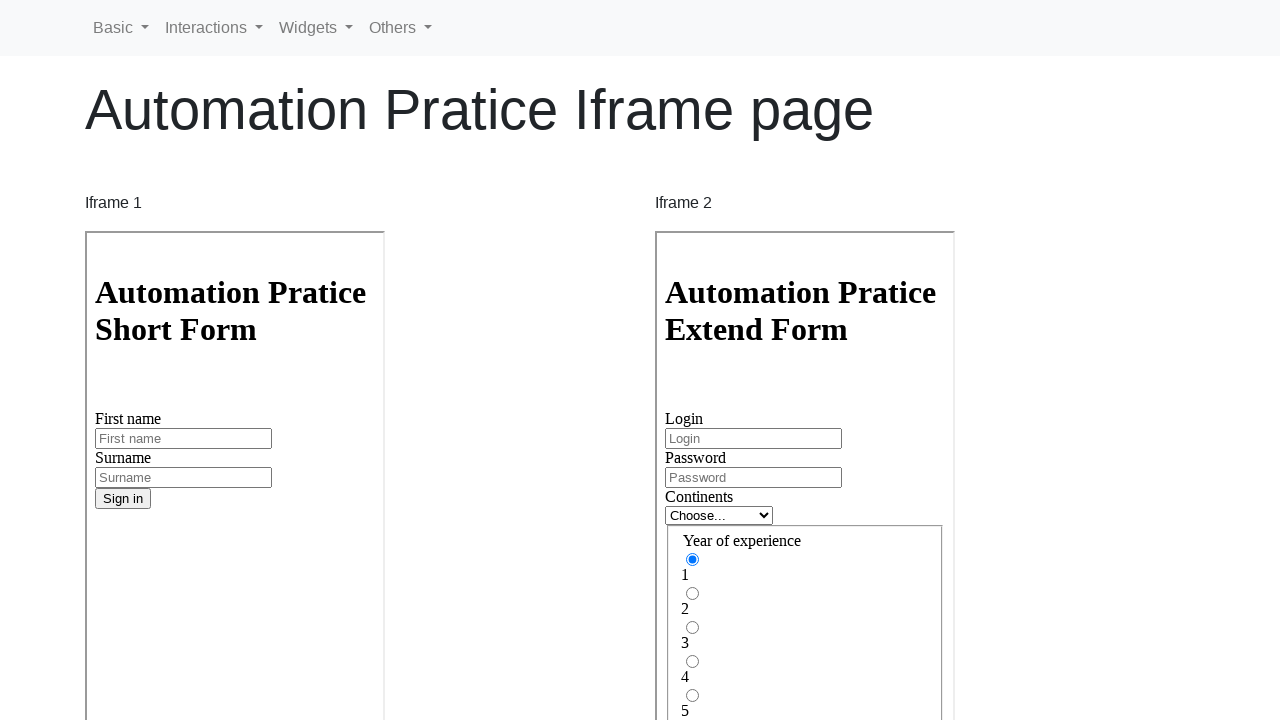

Located first iframe
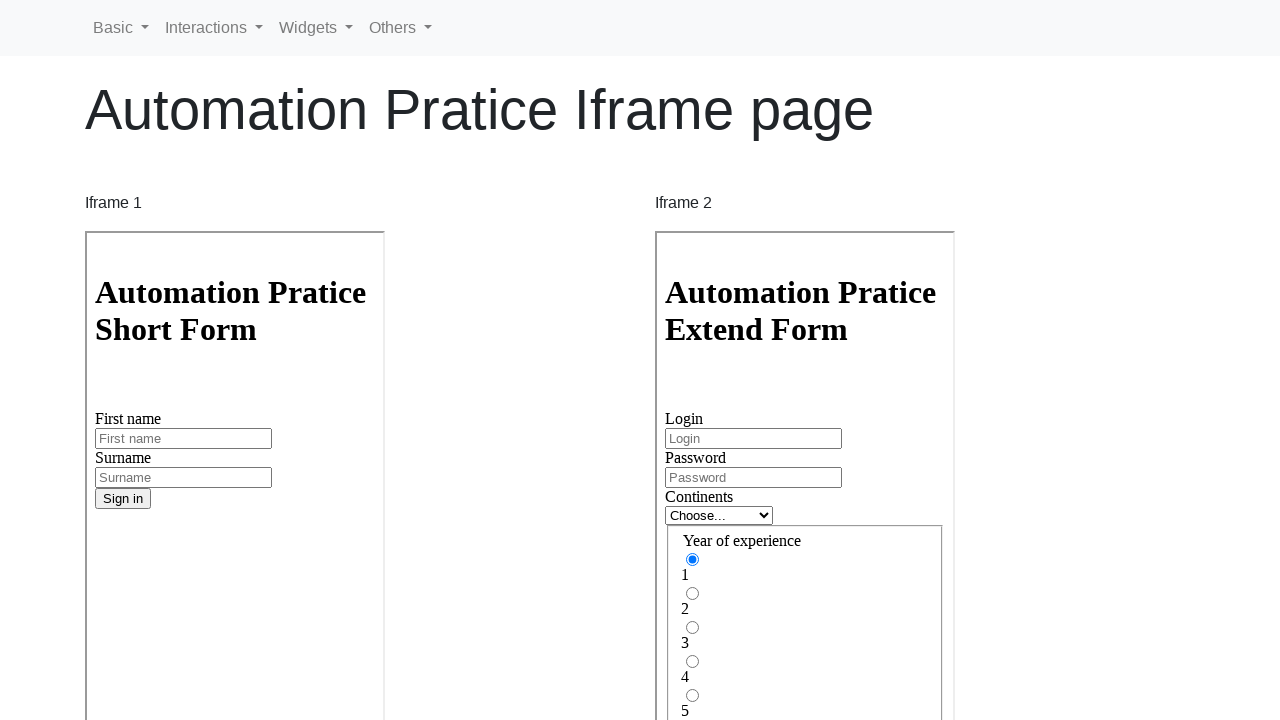

Filled first name field with 'TestUser123' in first iframe on #inputFirstName3
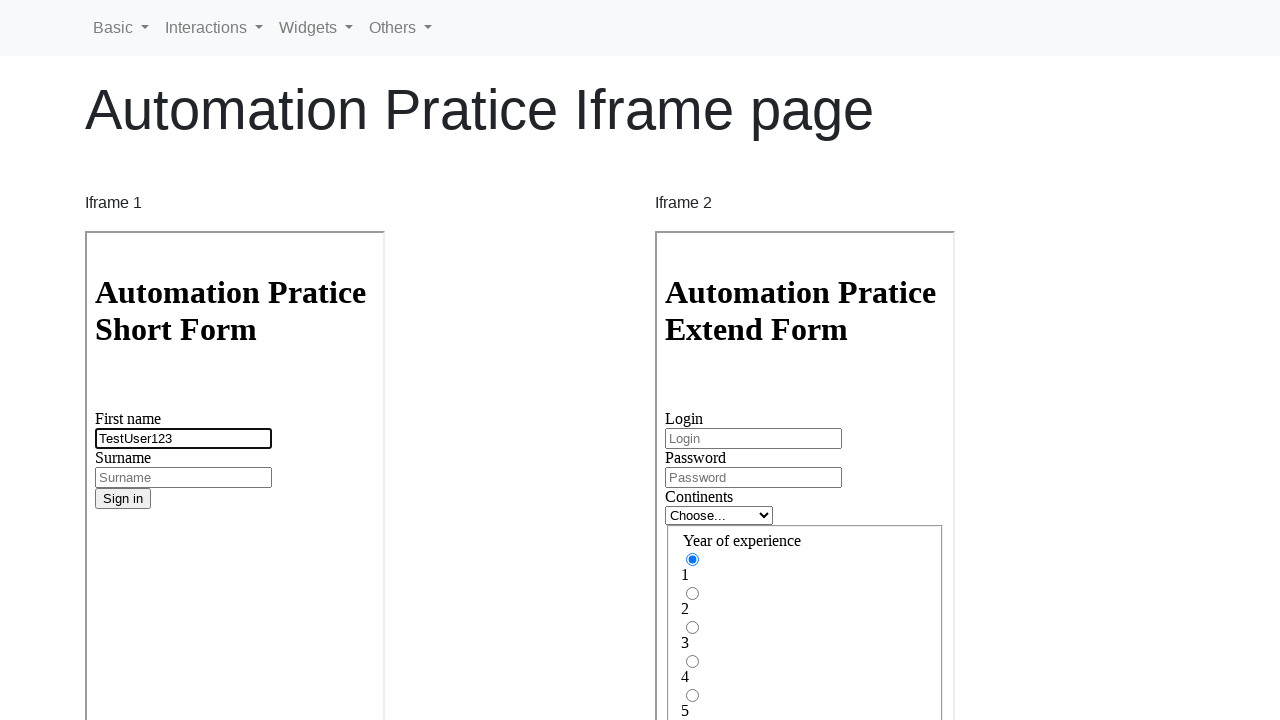

Located second iframe
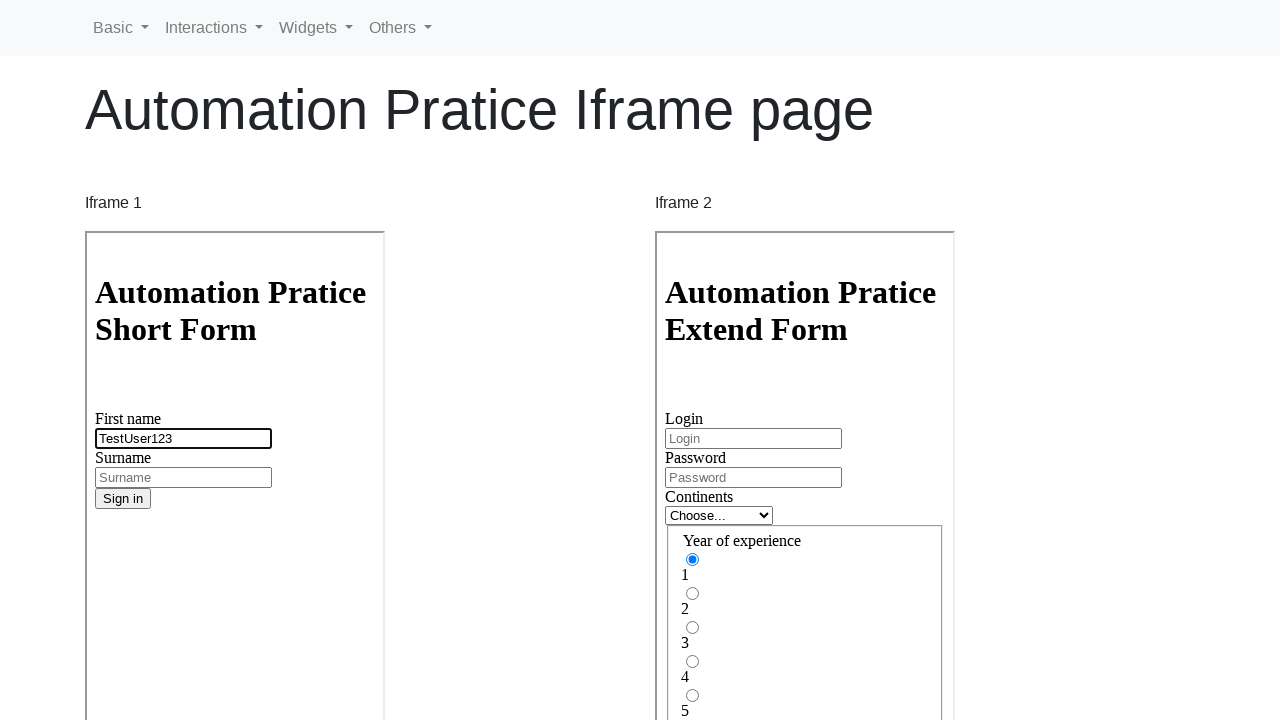

Filled login field with 'userlogin456' in second iframe on #inputLogin
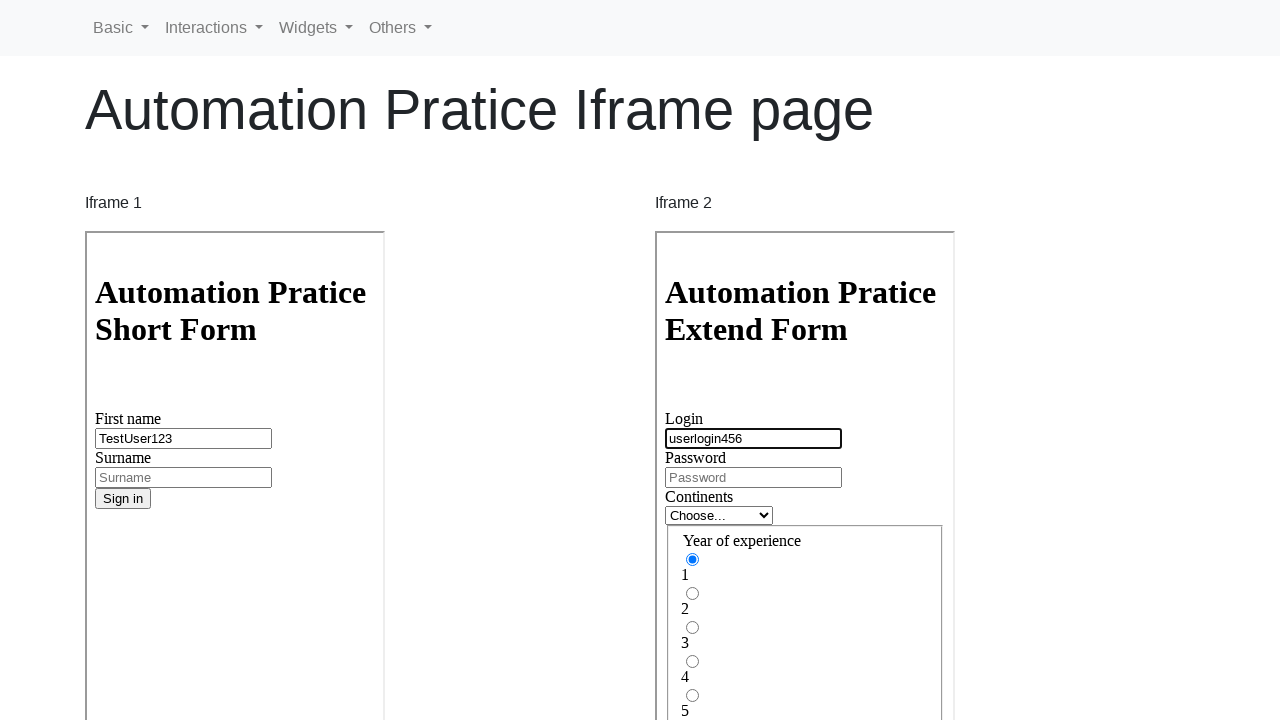

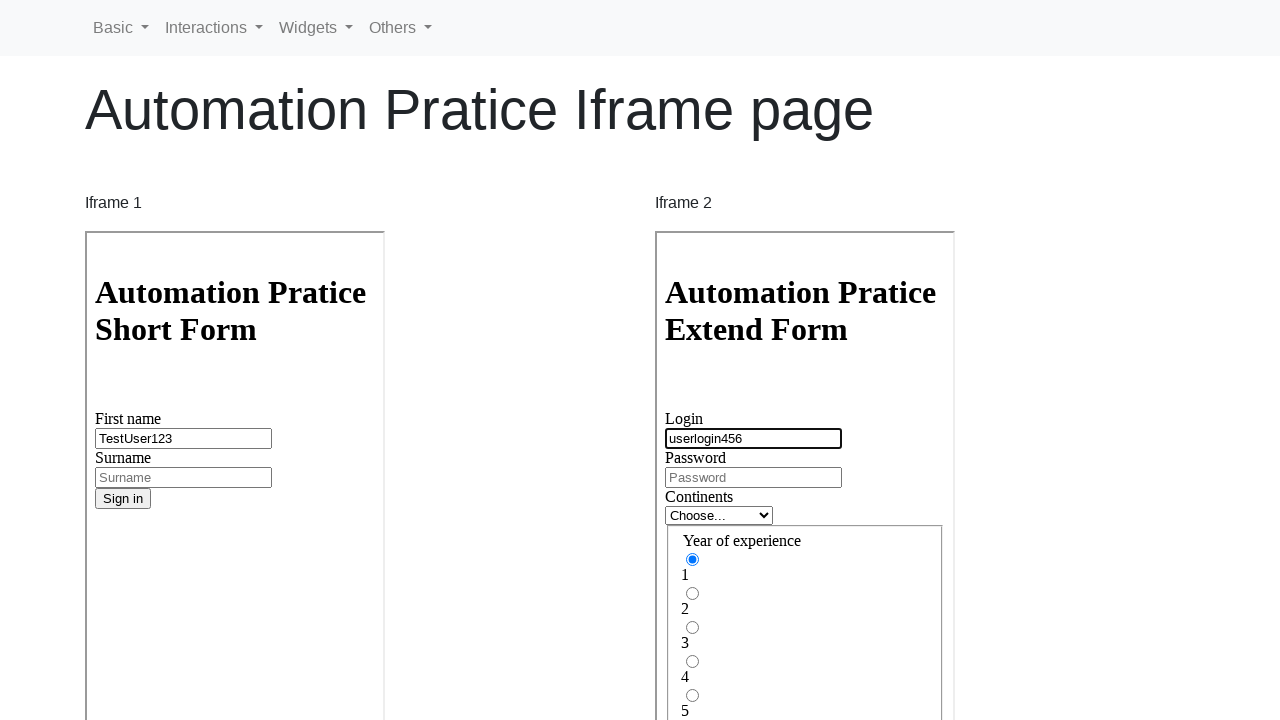